Tests dropdown selection functionality by navigating to a loan application page and selecting a city from a dropdown menu by index

Starting URL: https://www.deal4loans.com/apply-home-loans.php

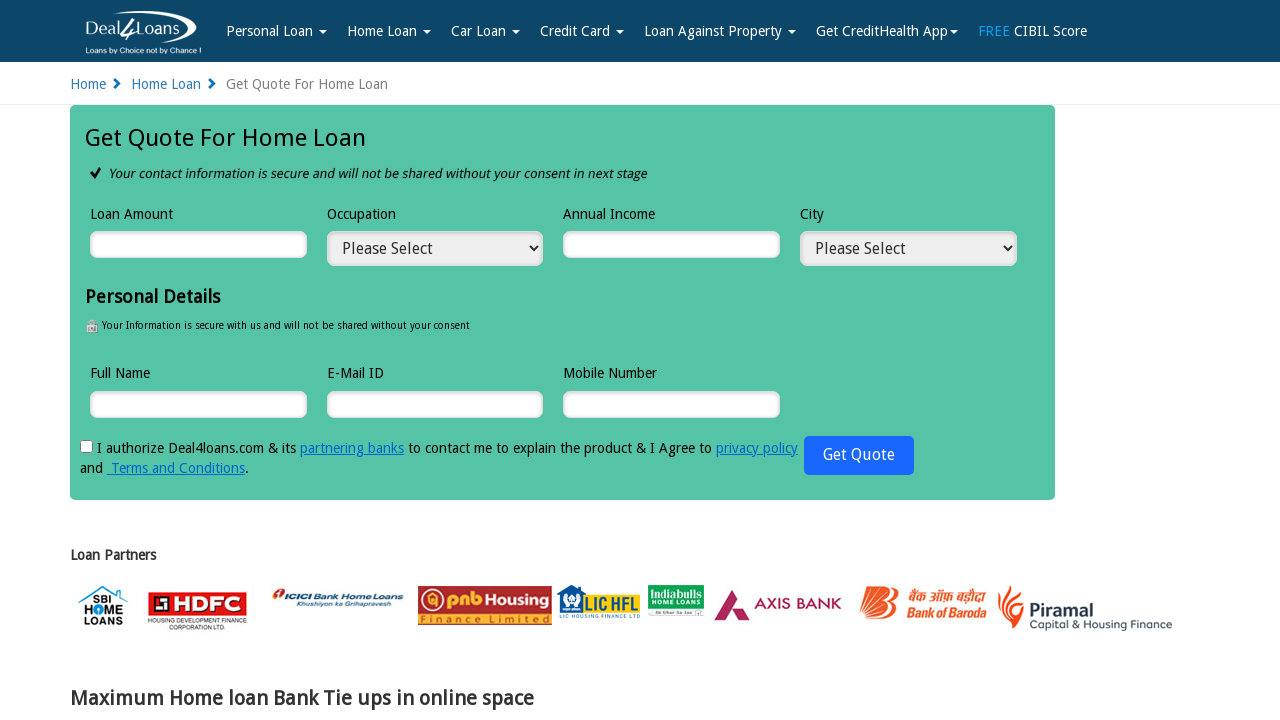

Navigated to loan application page
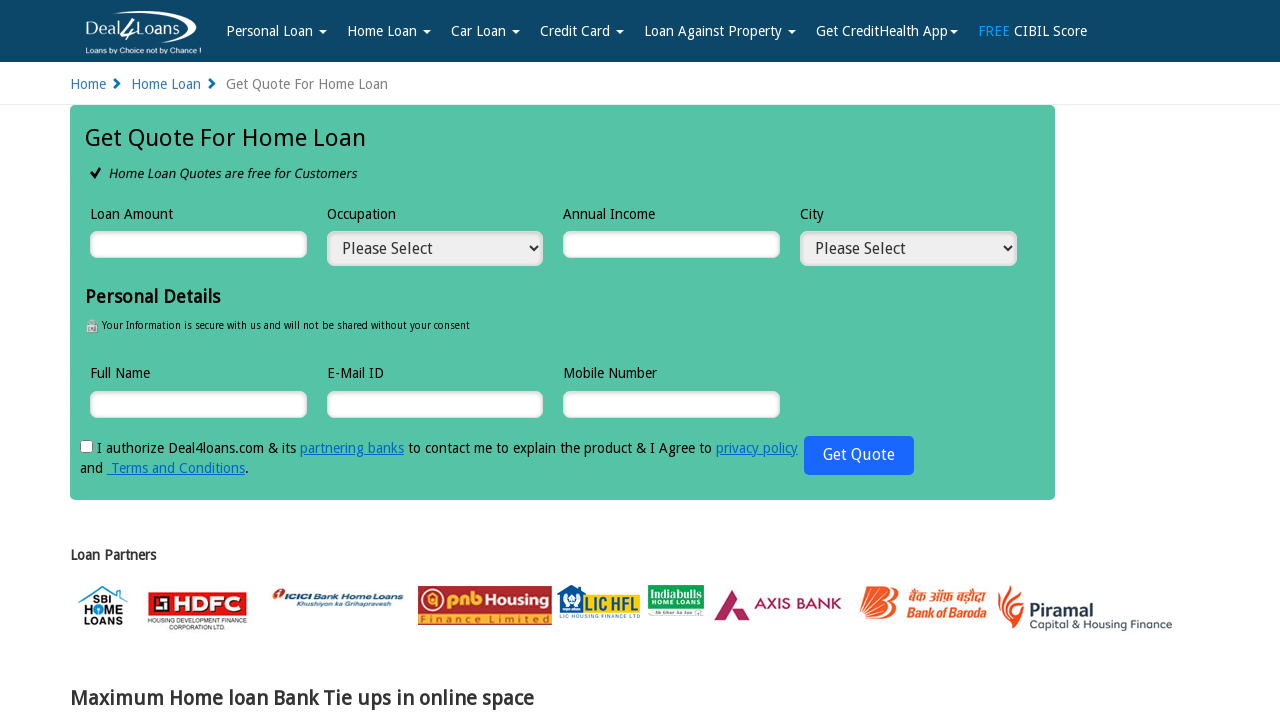

Selected city from dropdown by index 5 on #City
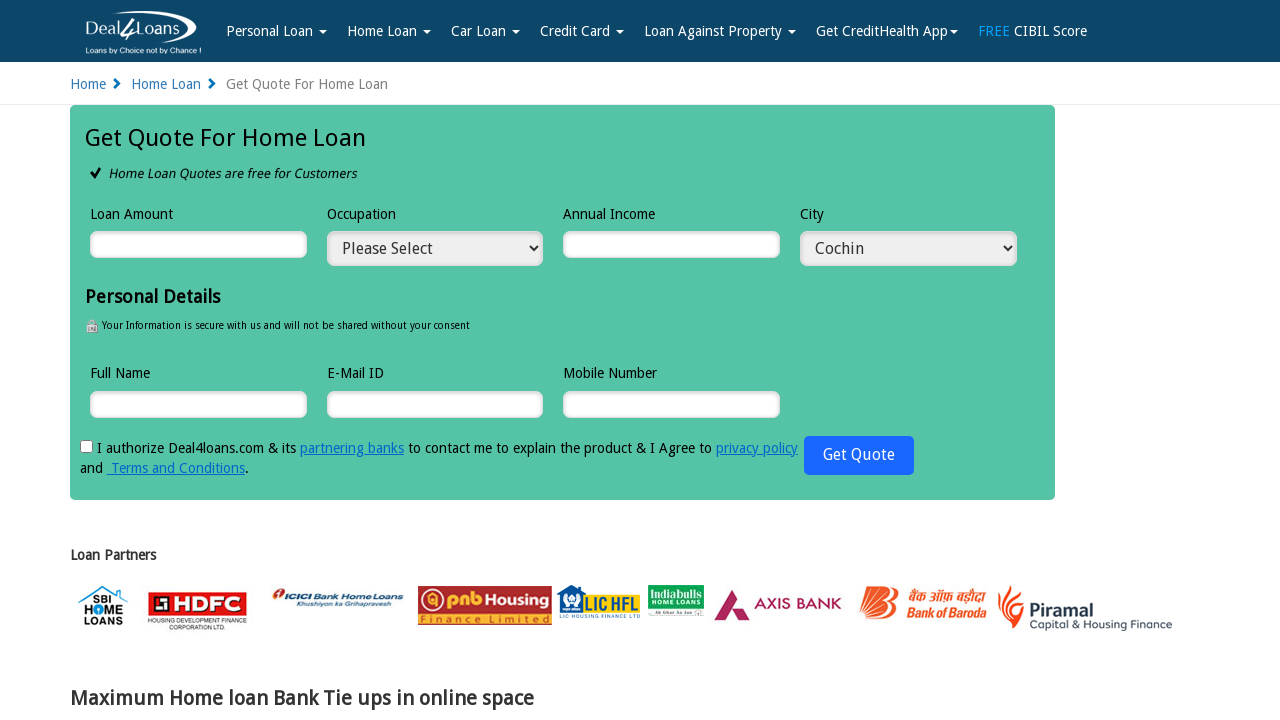

Retrieved page title: Apply for Home loans 2026 - Home Loan Application Form
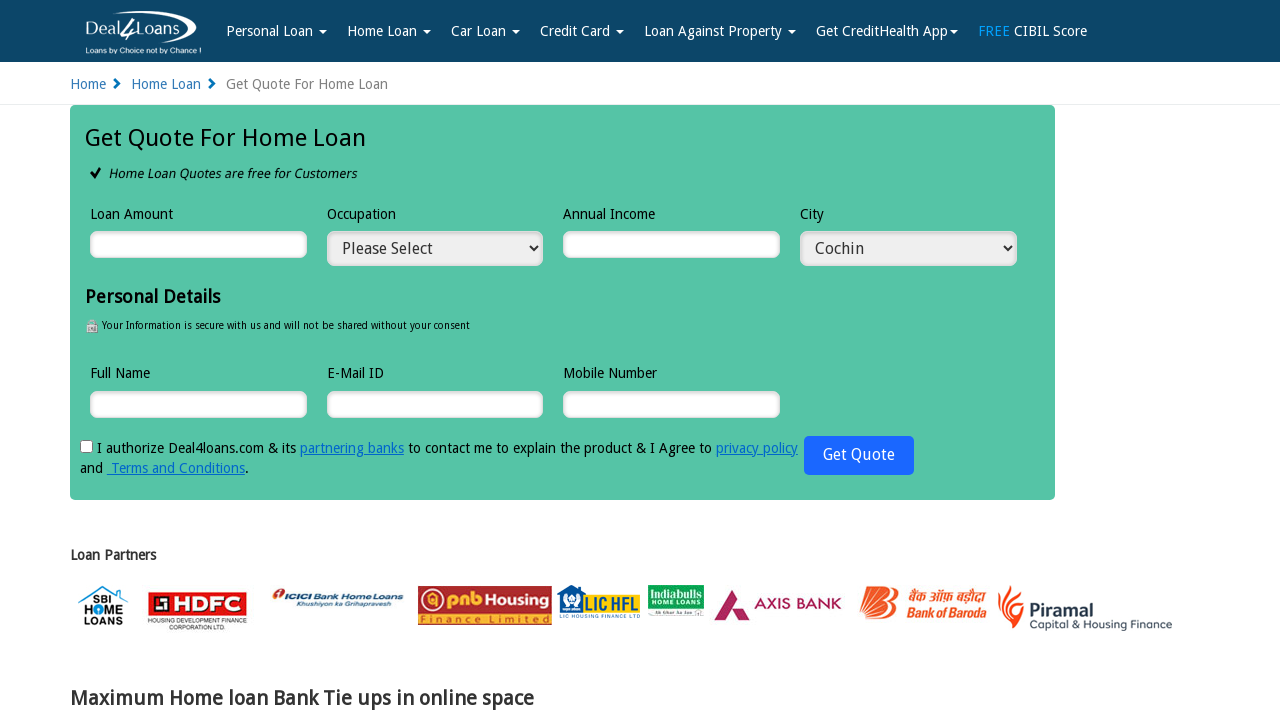

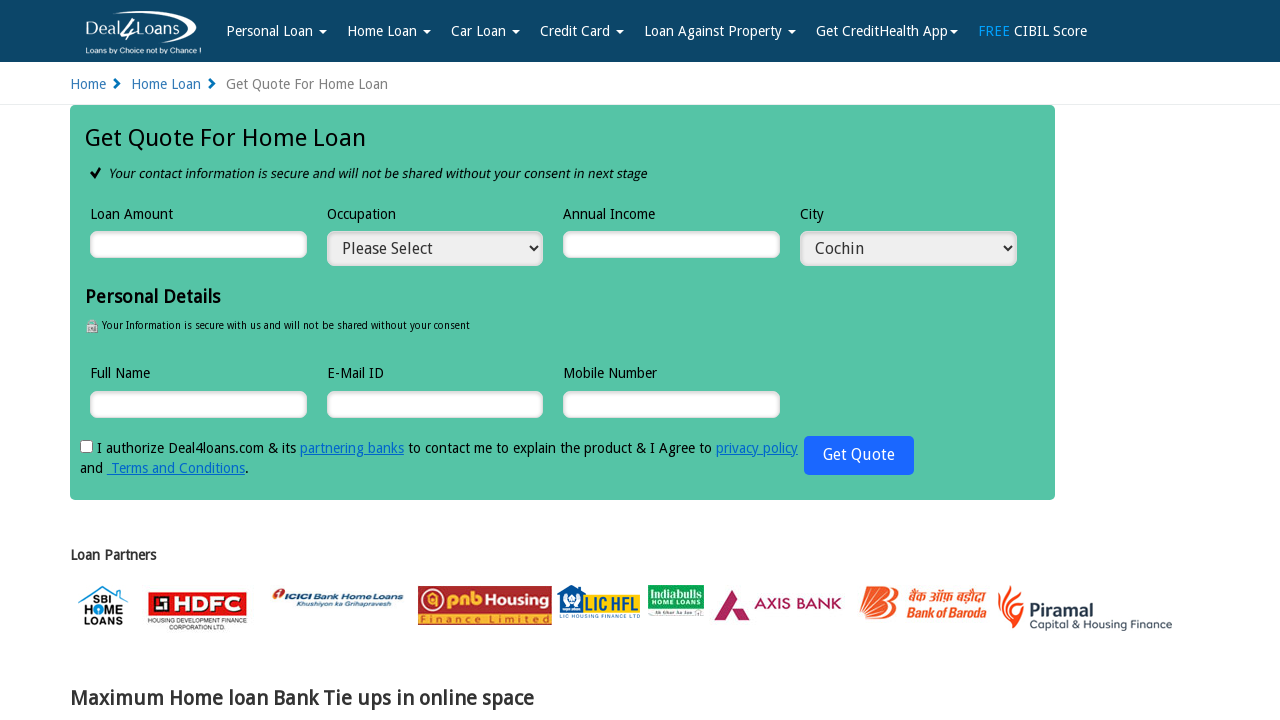